Tests dropdown functionality by selecting options using different methods (index, value, visible text) and verifying dropdown properties

Starting URL: https://the-internet.herokuapp.com/dropdown

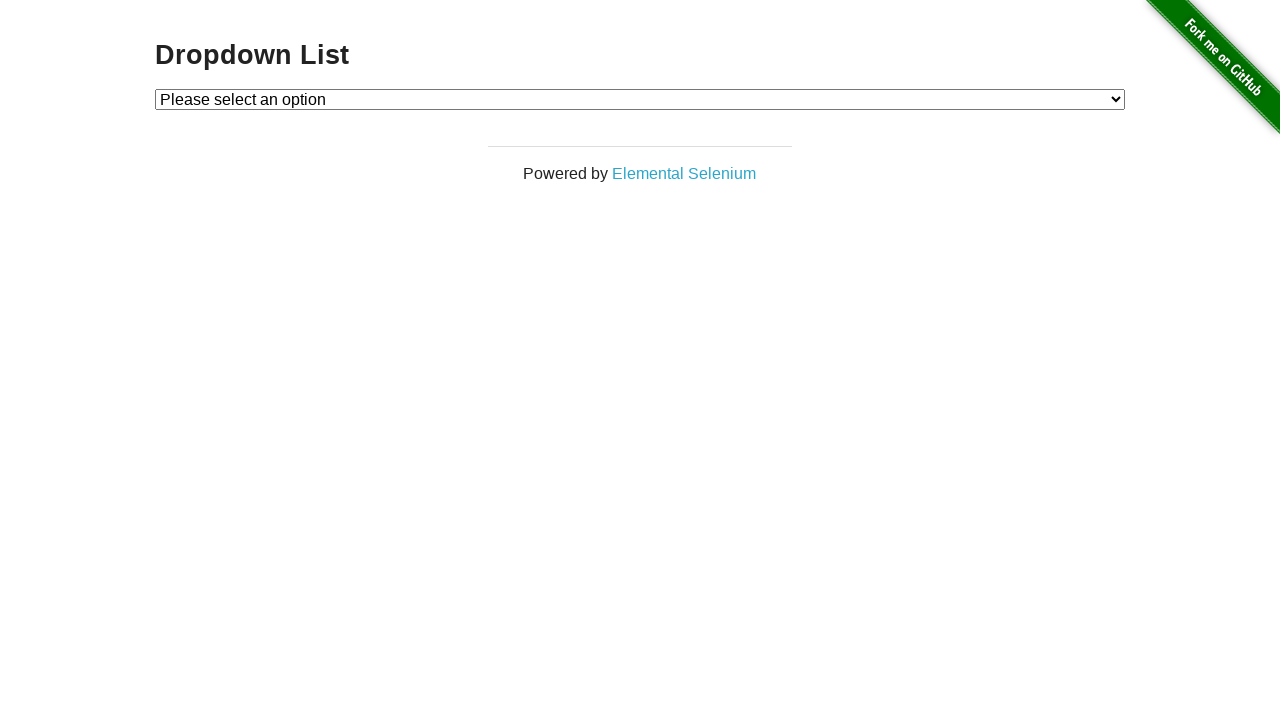

Selected Option 1 by value '1' on #dropdown
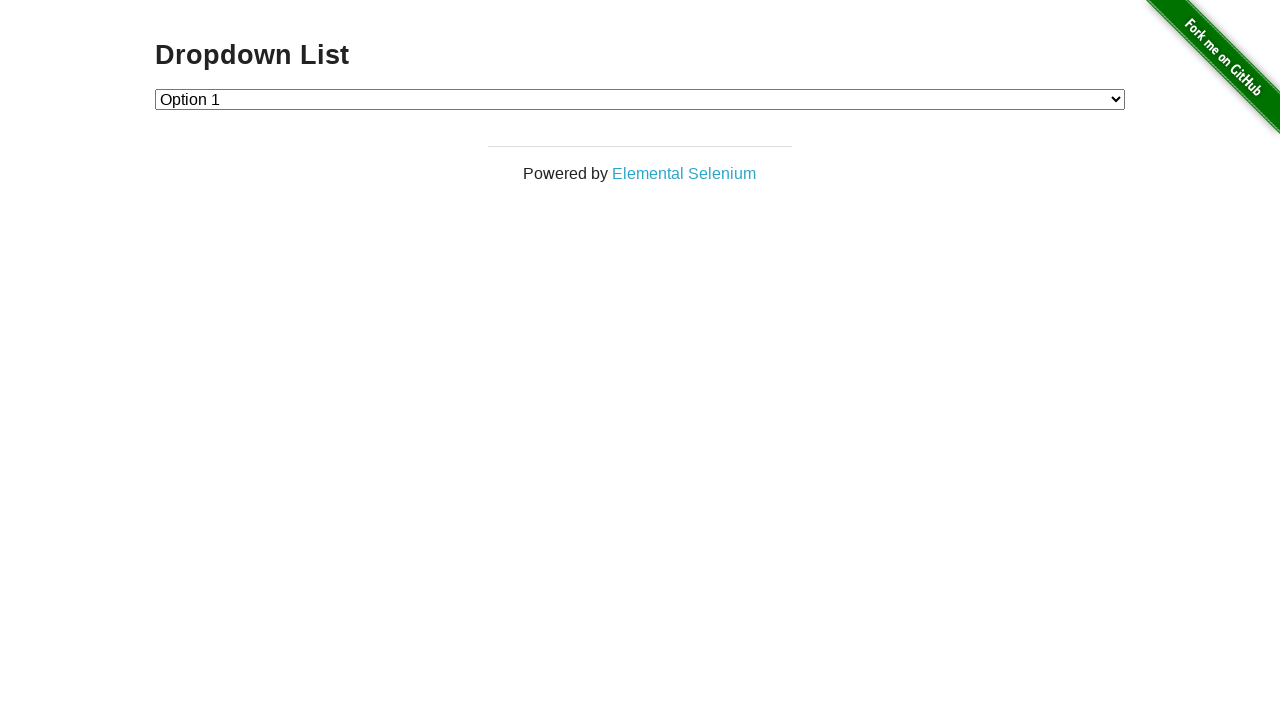

Selected Option 2 by value '2' on #dropdown
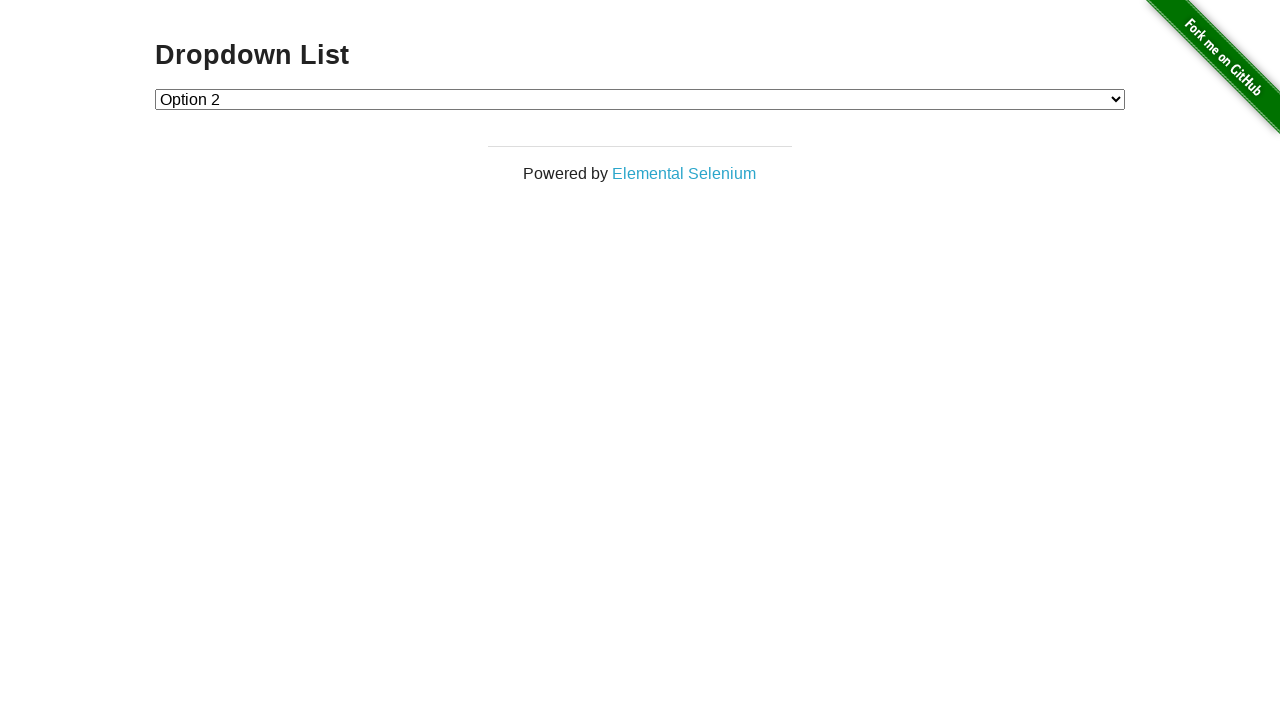

Selected Option 1 by visible text label on #dropdown
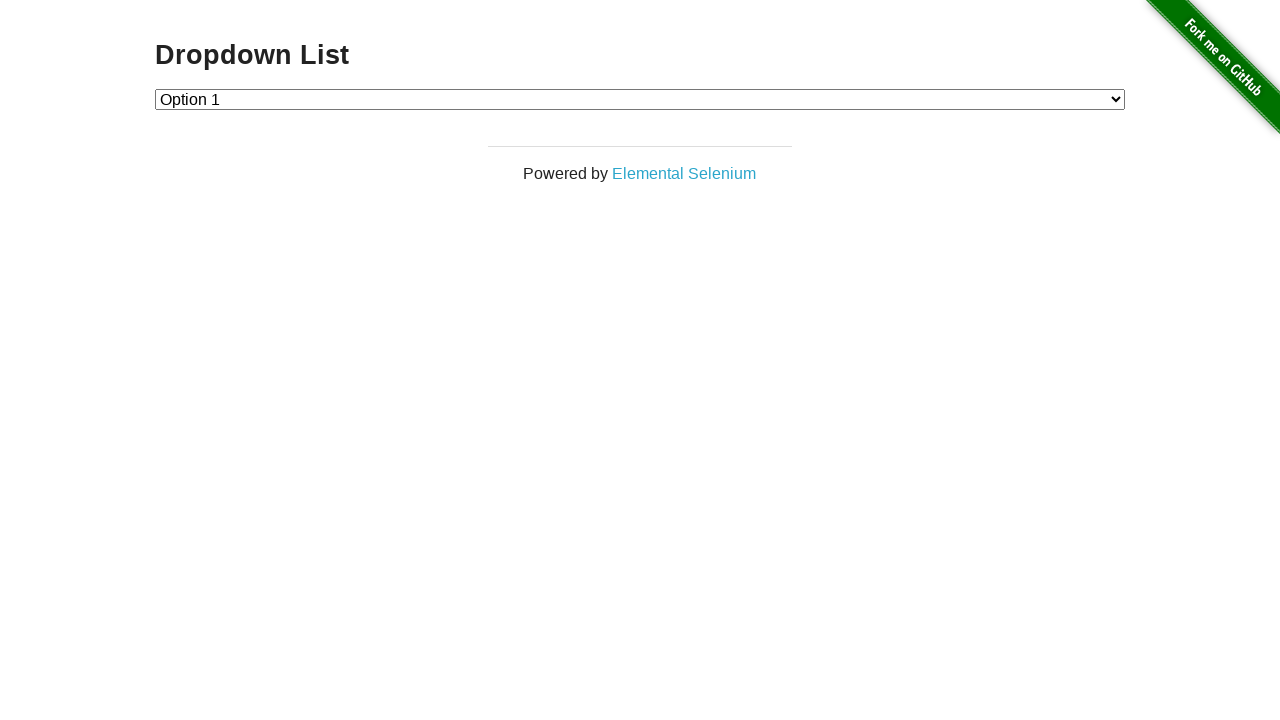

Located dropdown element
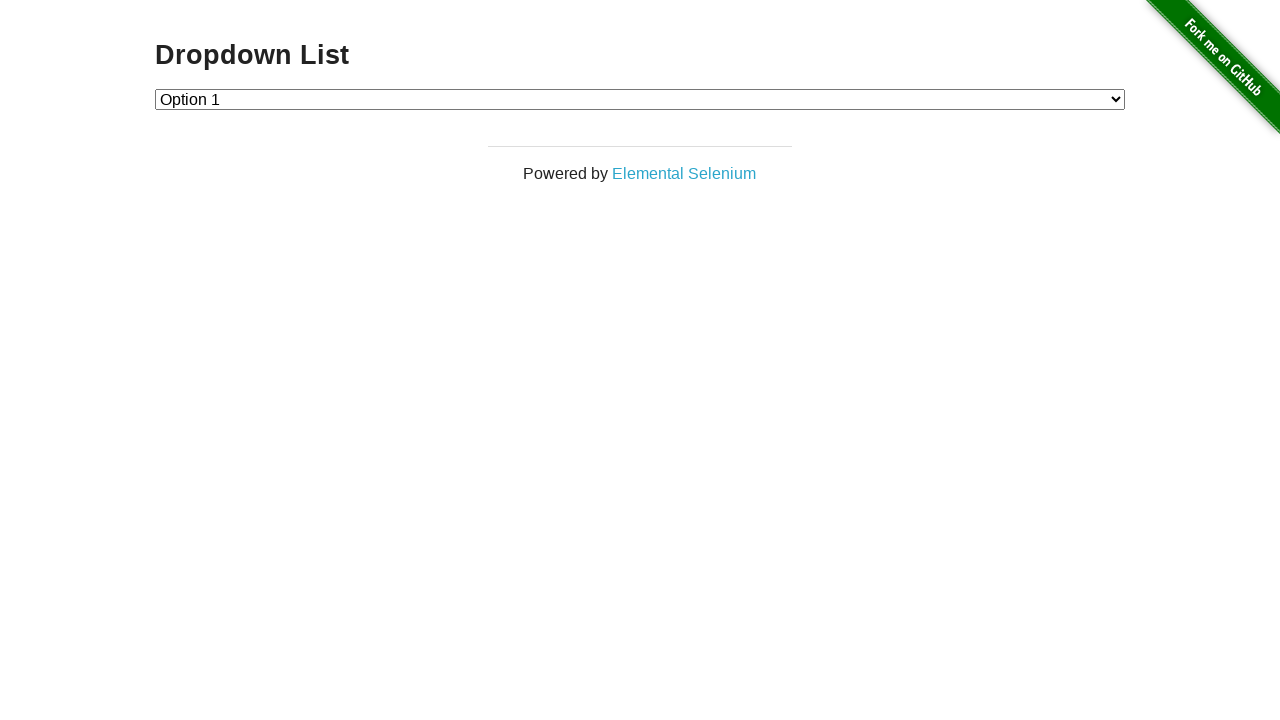

Retrieved all option text contents from dropdown
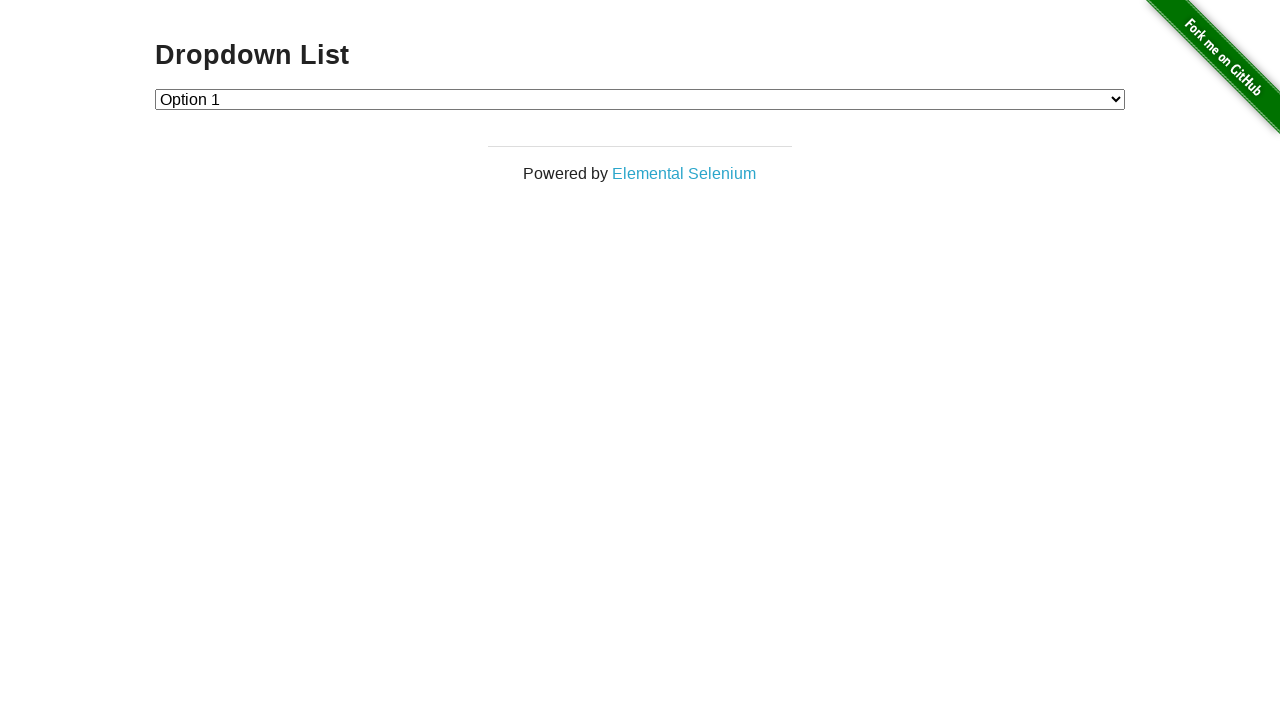

Verified dropdown size: 3 options found
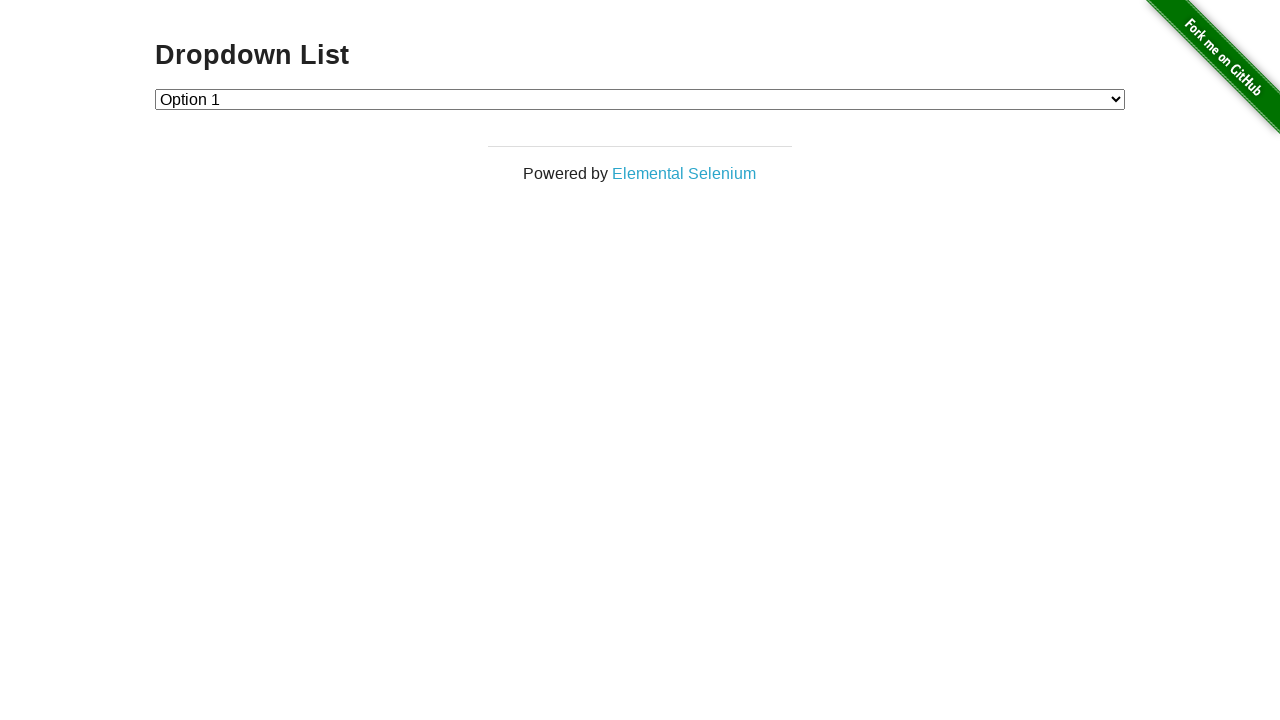

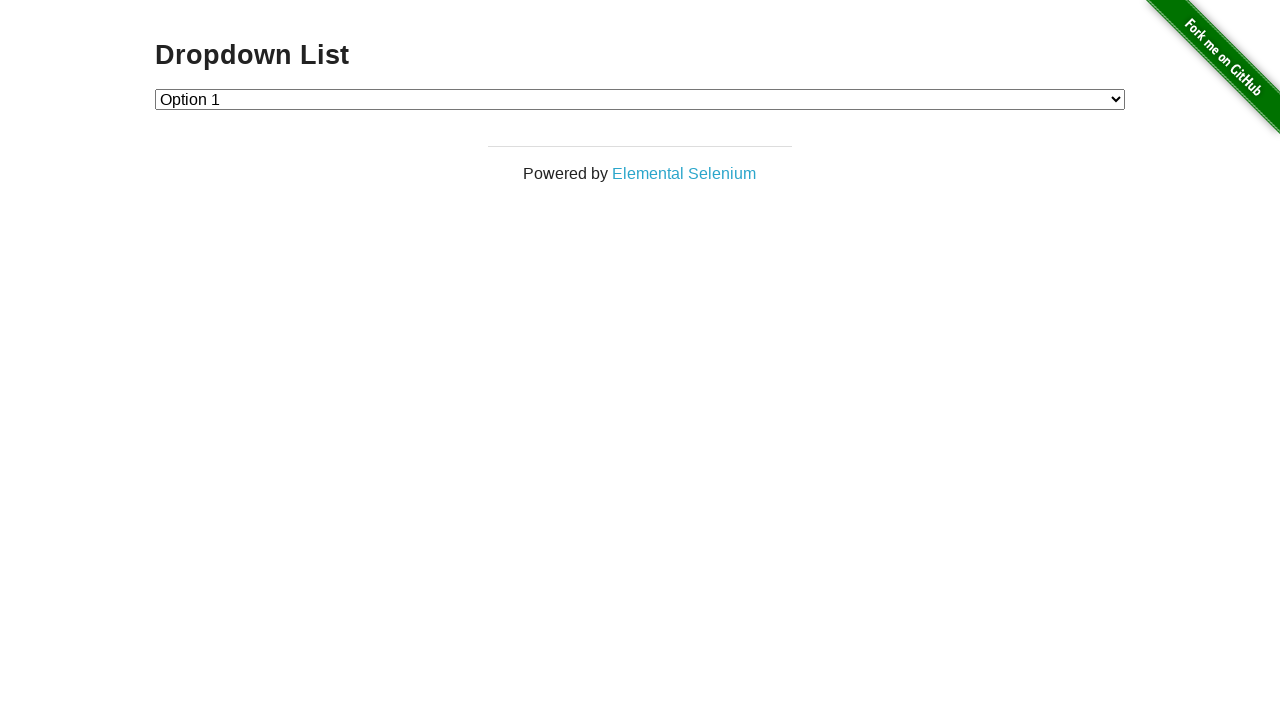